Tests browser zoom functionality by maximizing the window and then adjusting the page zoom level to 50% and 80% using JavaScript execution.

Starting URL: https://www.nopcommerce.com/en/demo

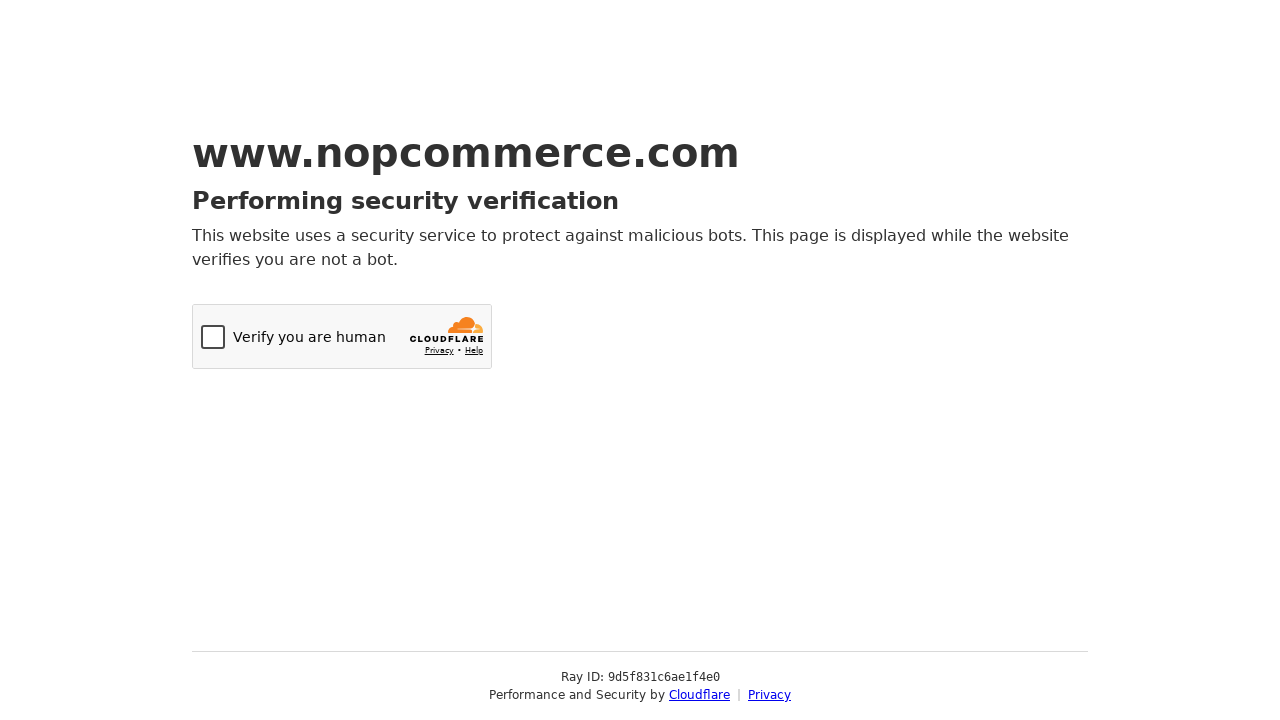

Set viewport size to 1920x1080
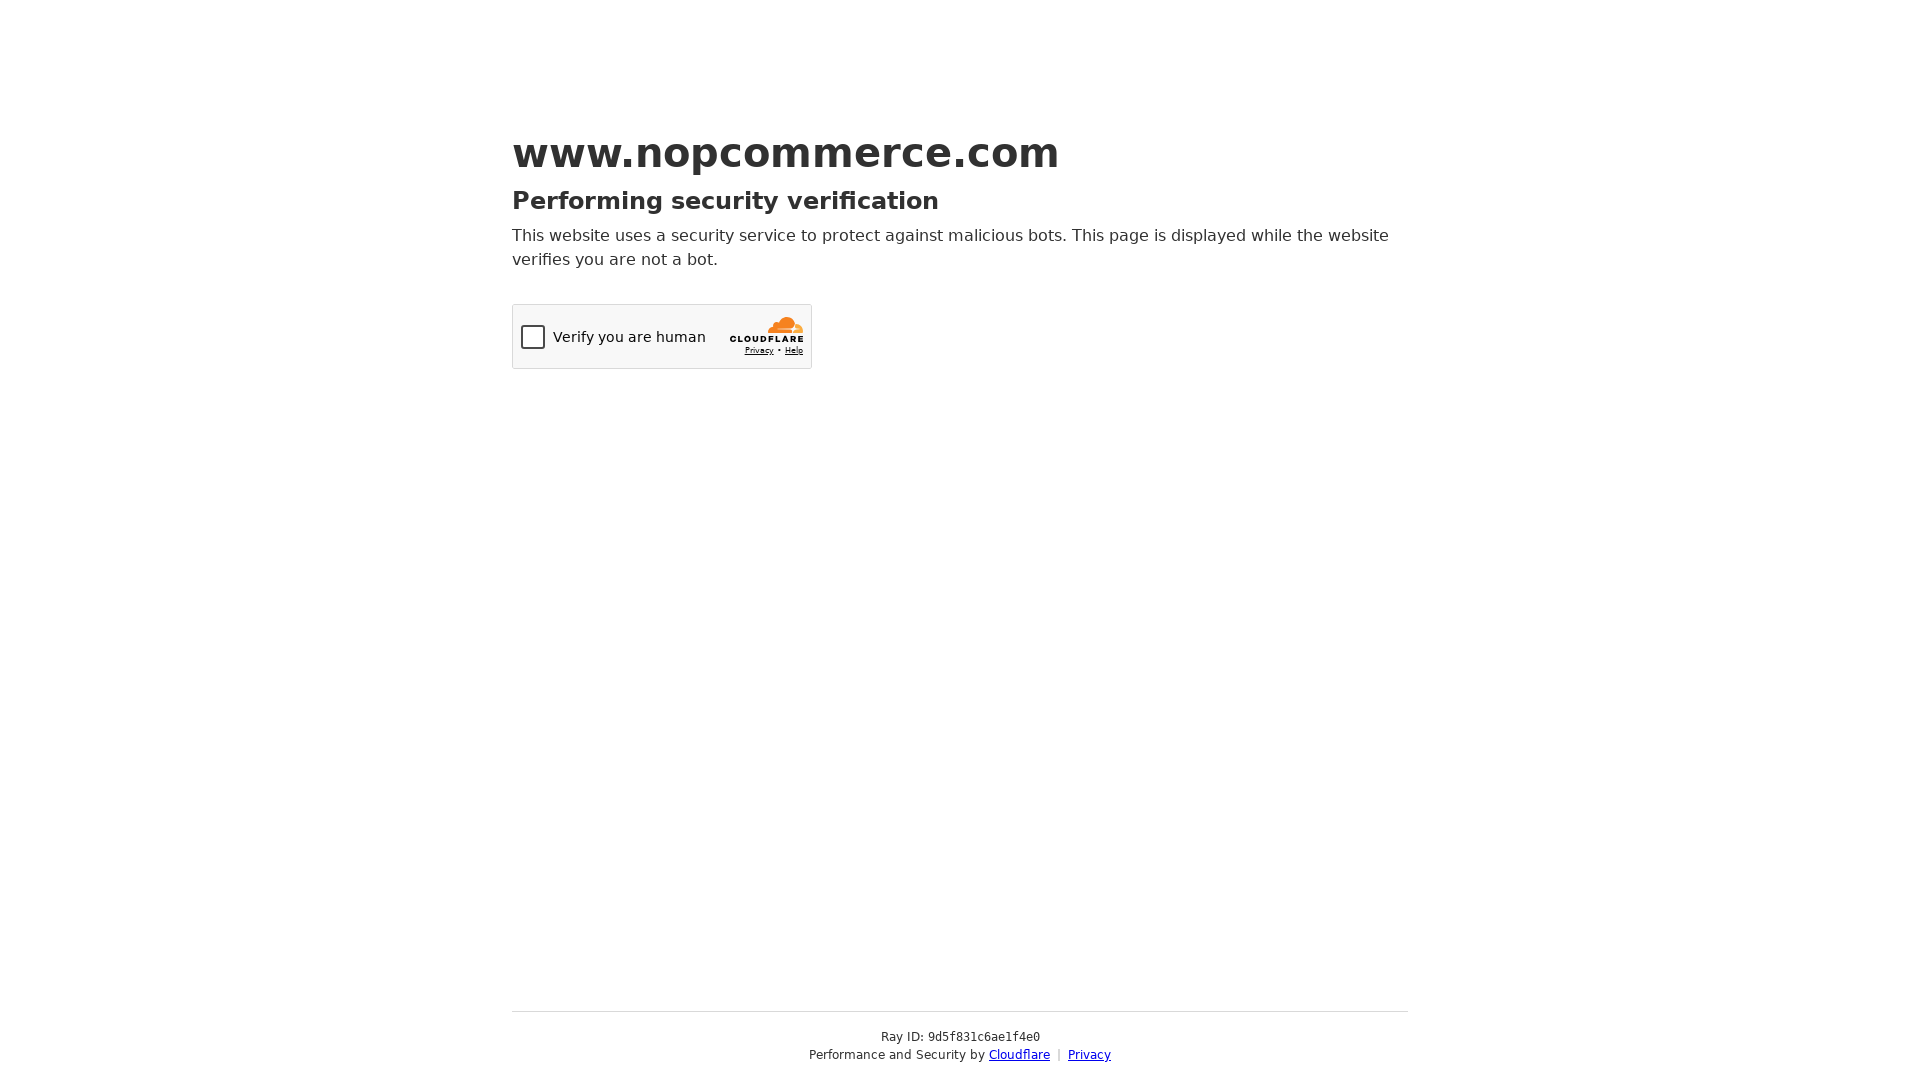

Page loaded with domcontentloaded state
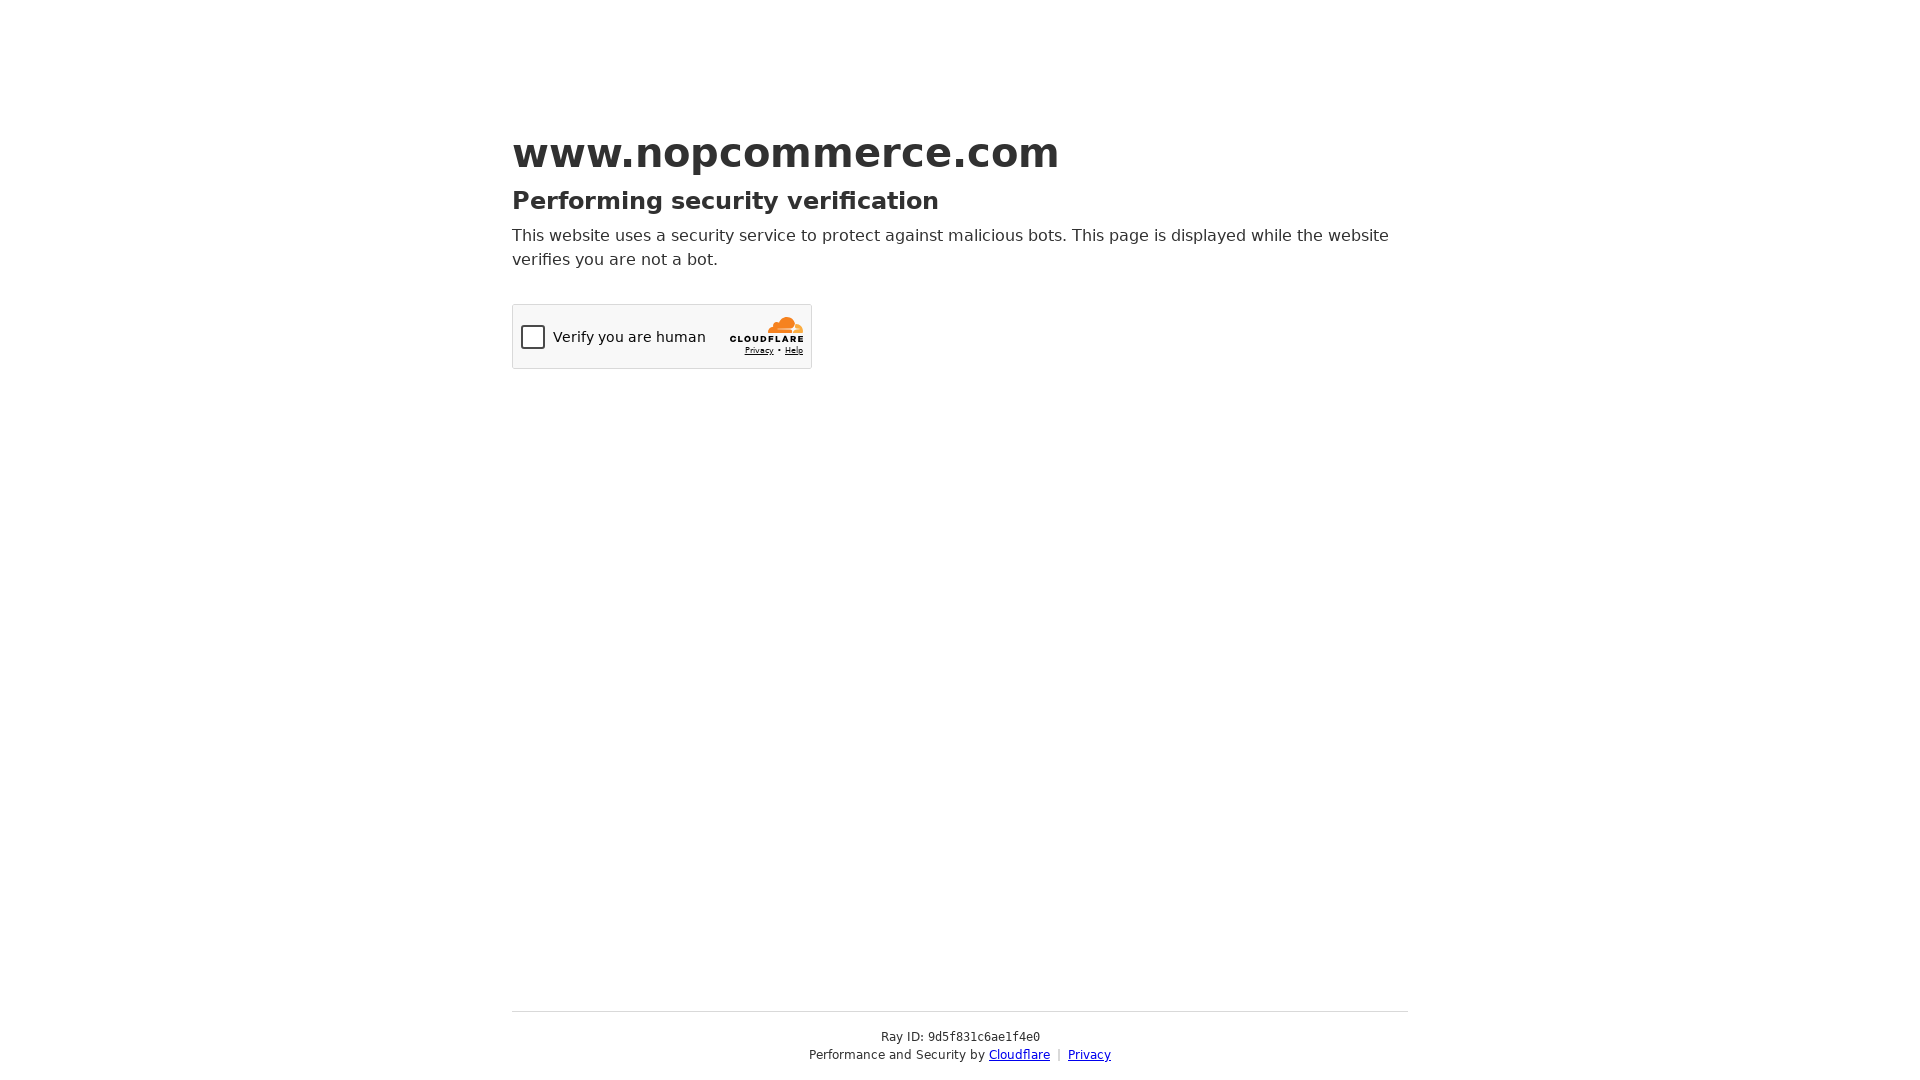

Set zoom level to 50%
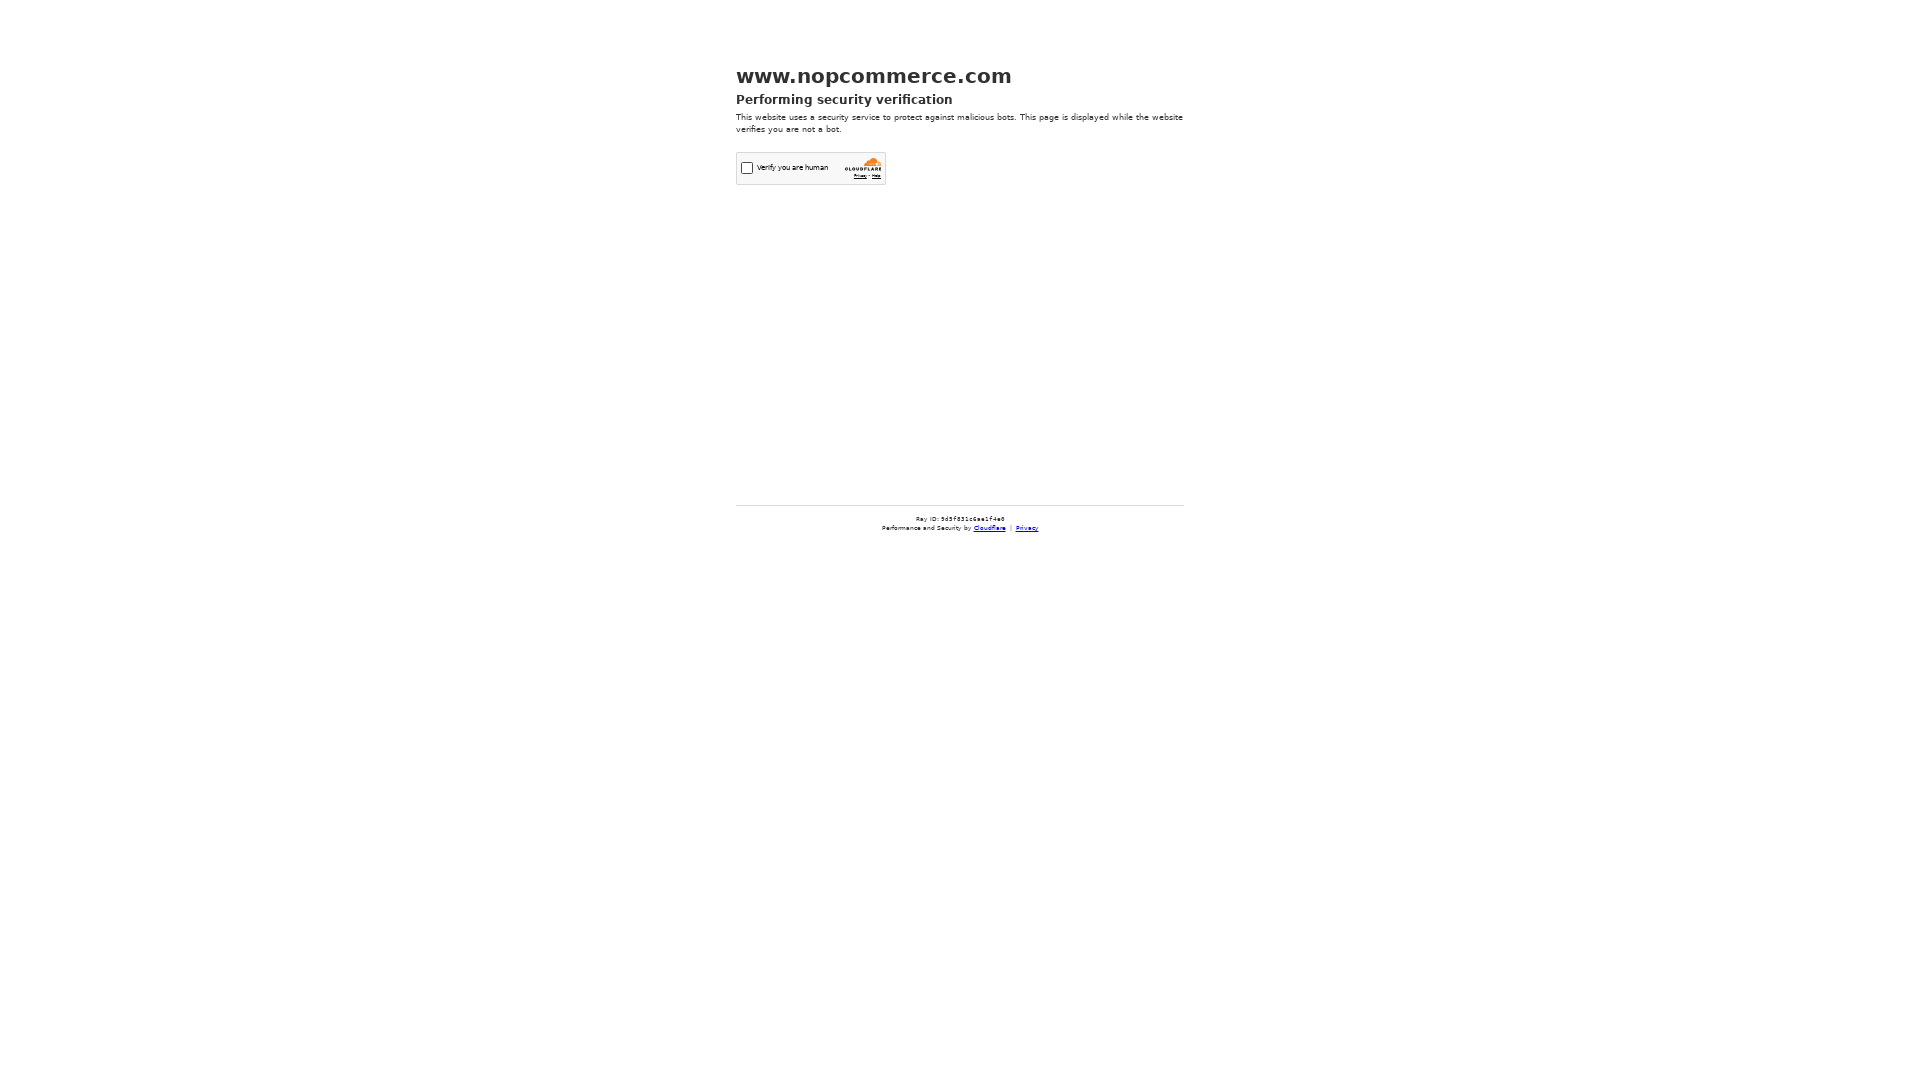

Waited 2 seconds to observe 50% zoom effect
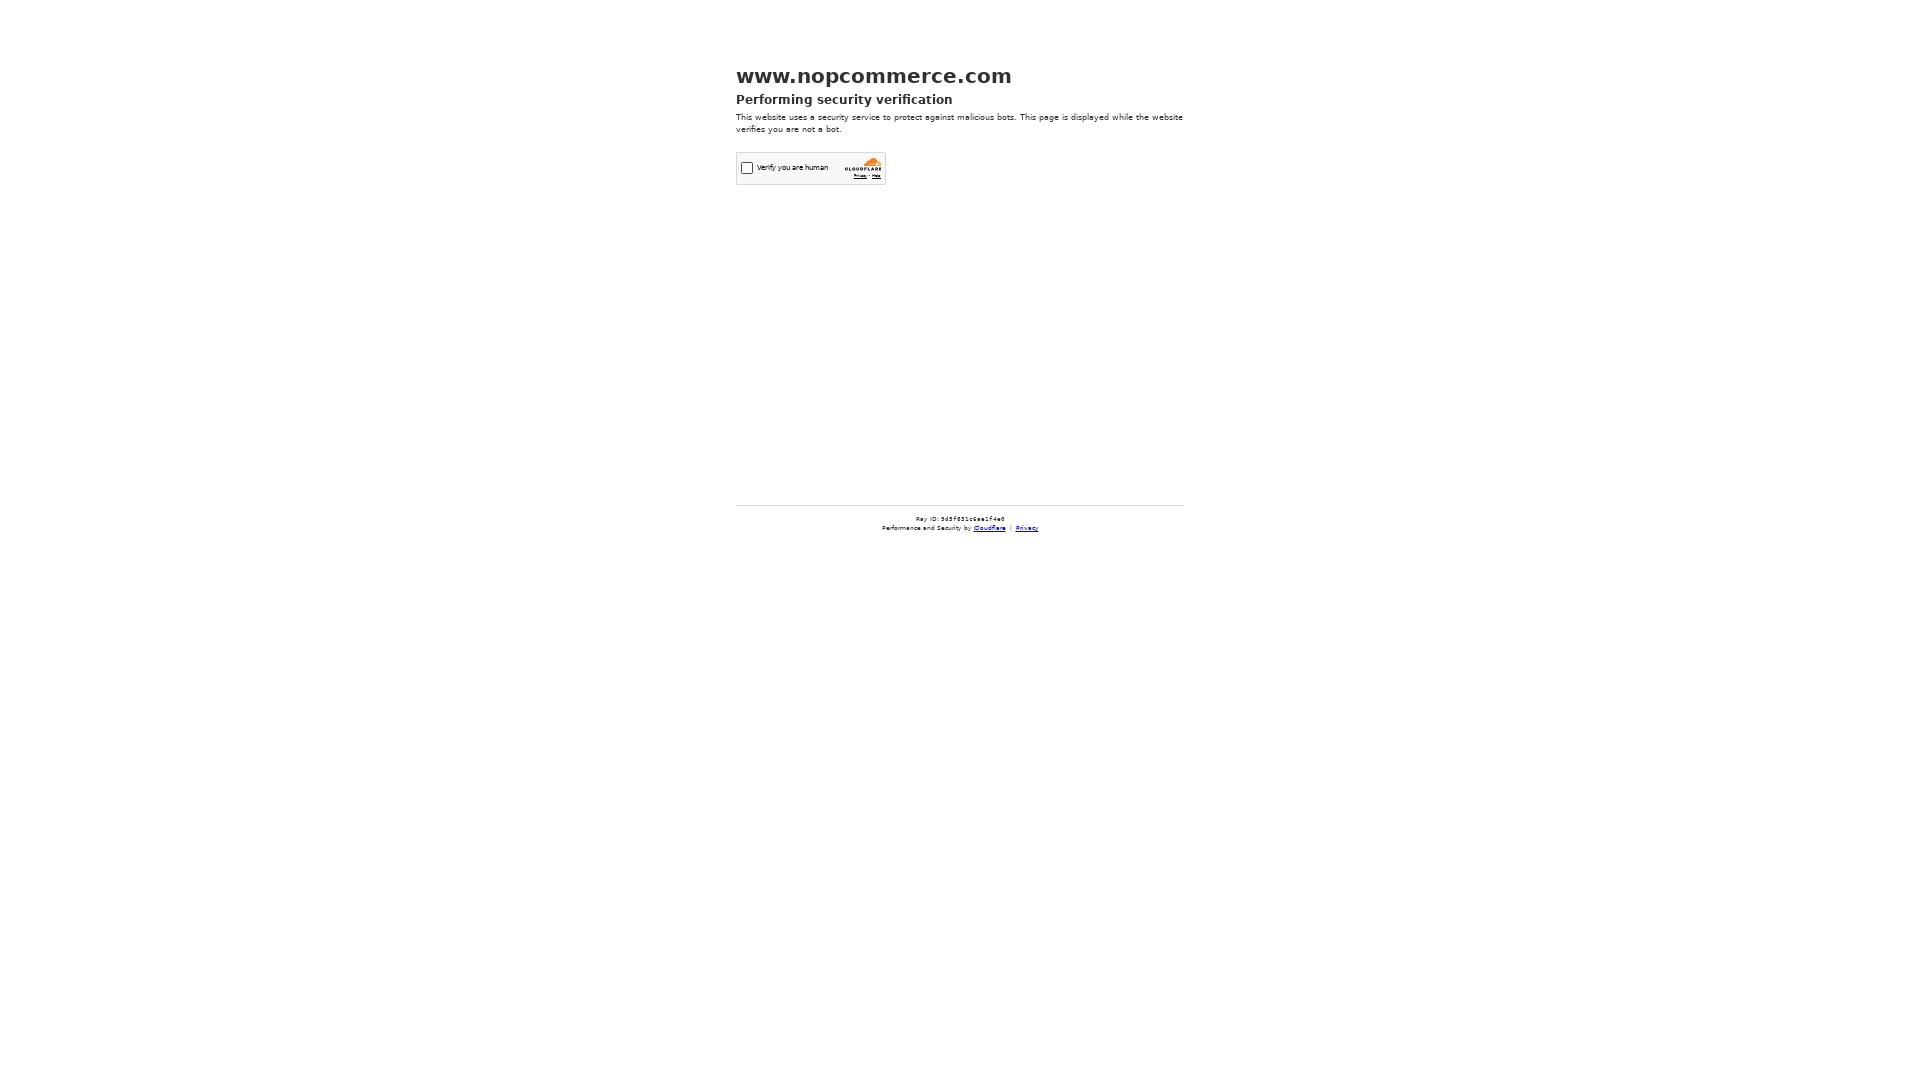

Set zoom level to 80%
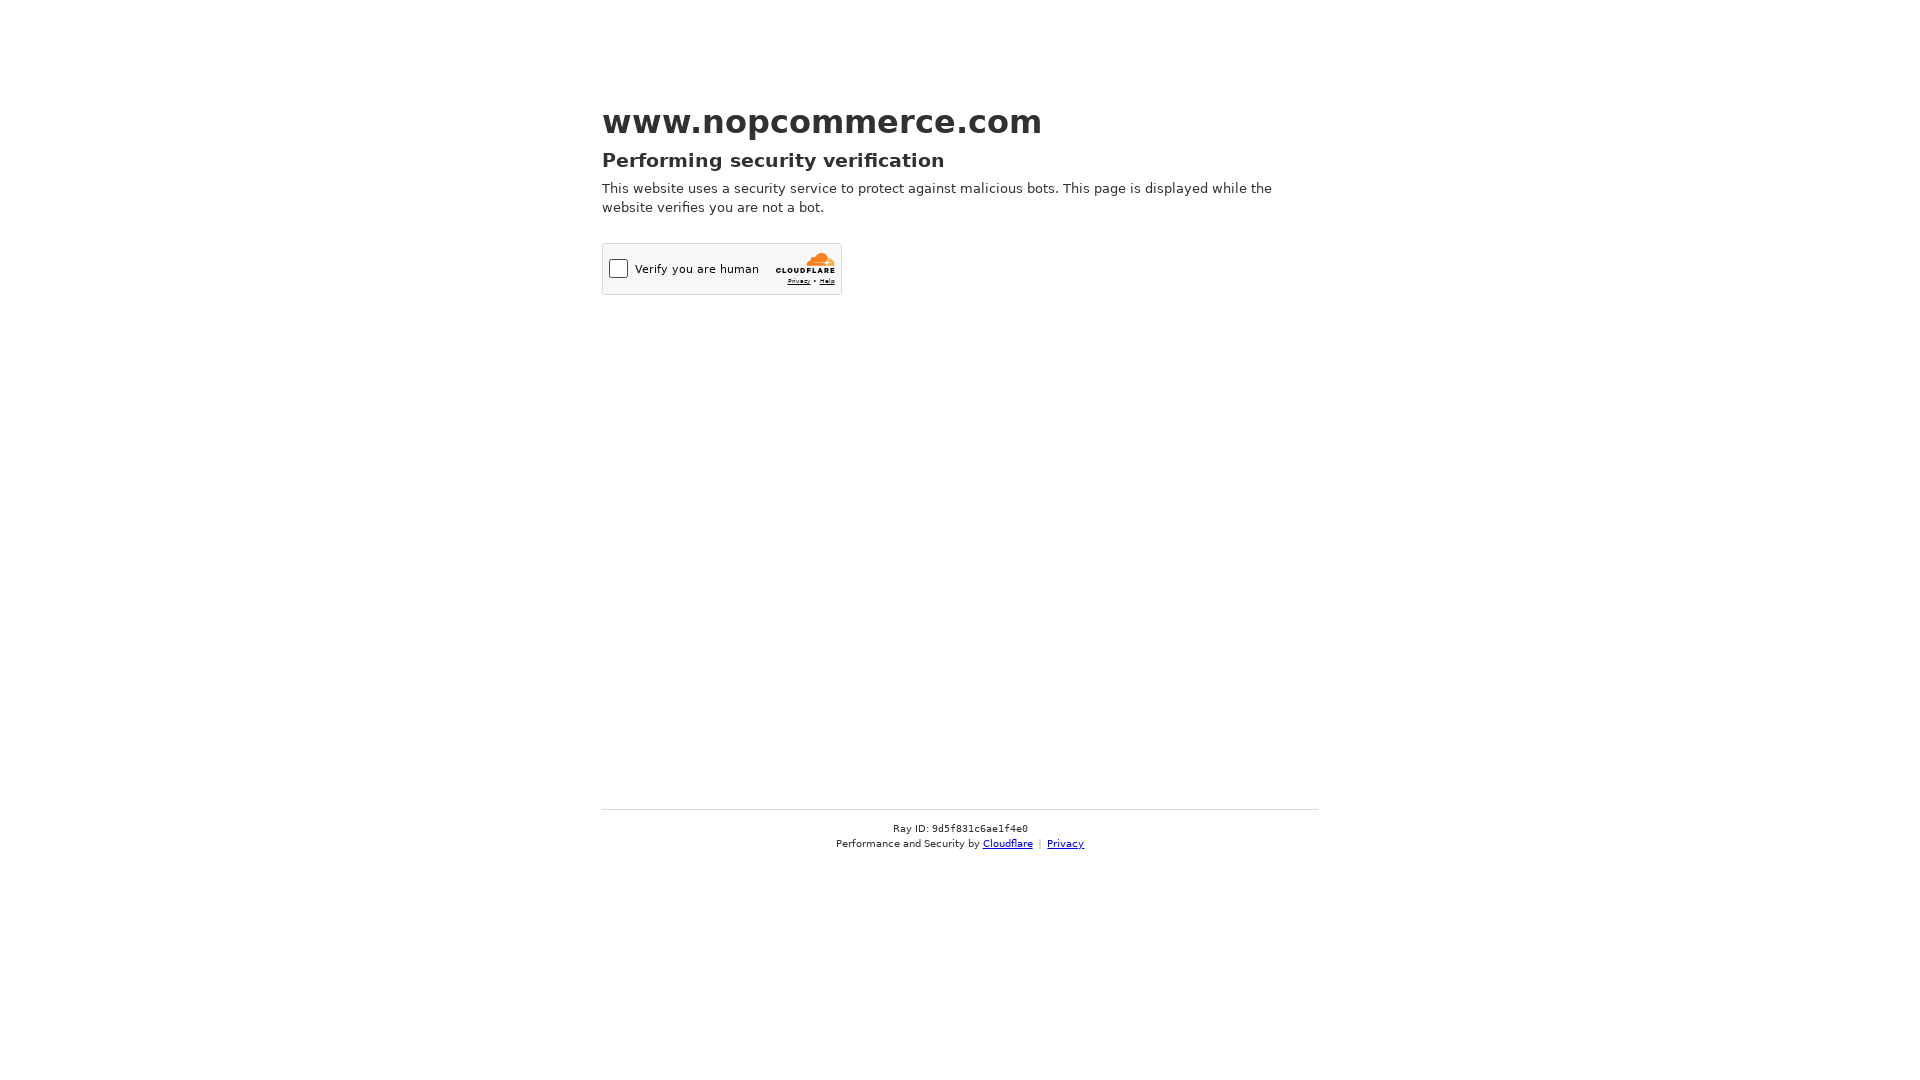

Waited 2 seconds to observe 80% zoom effect
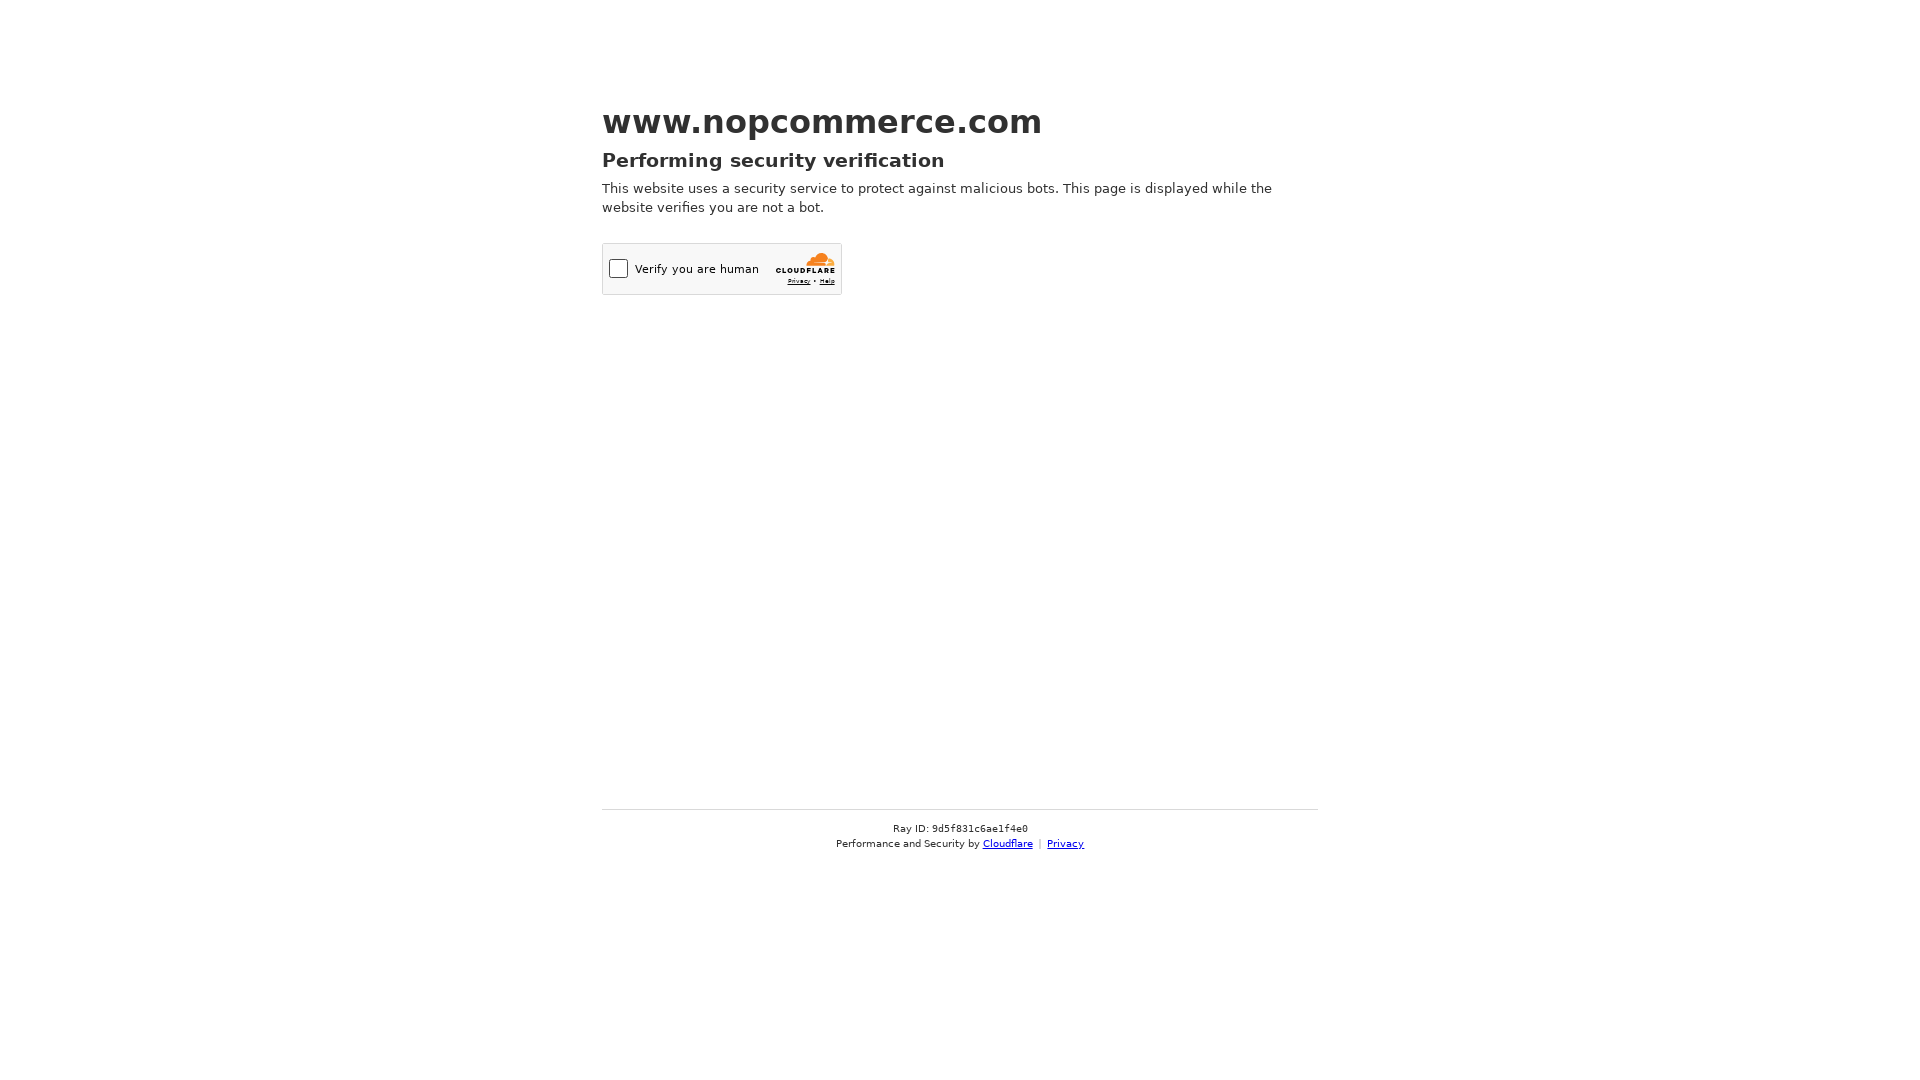

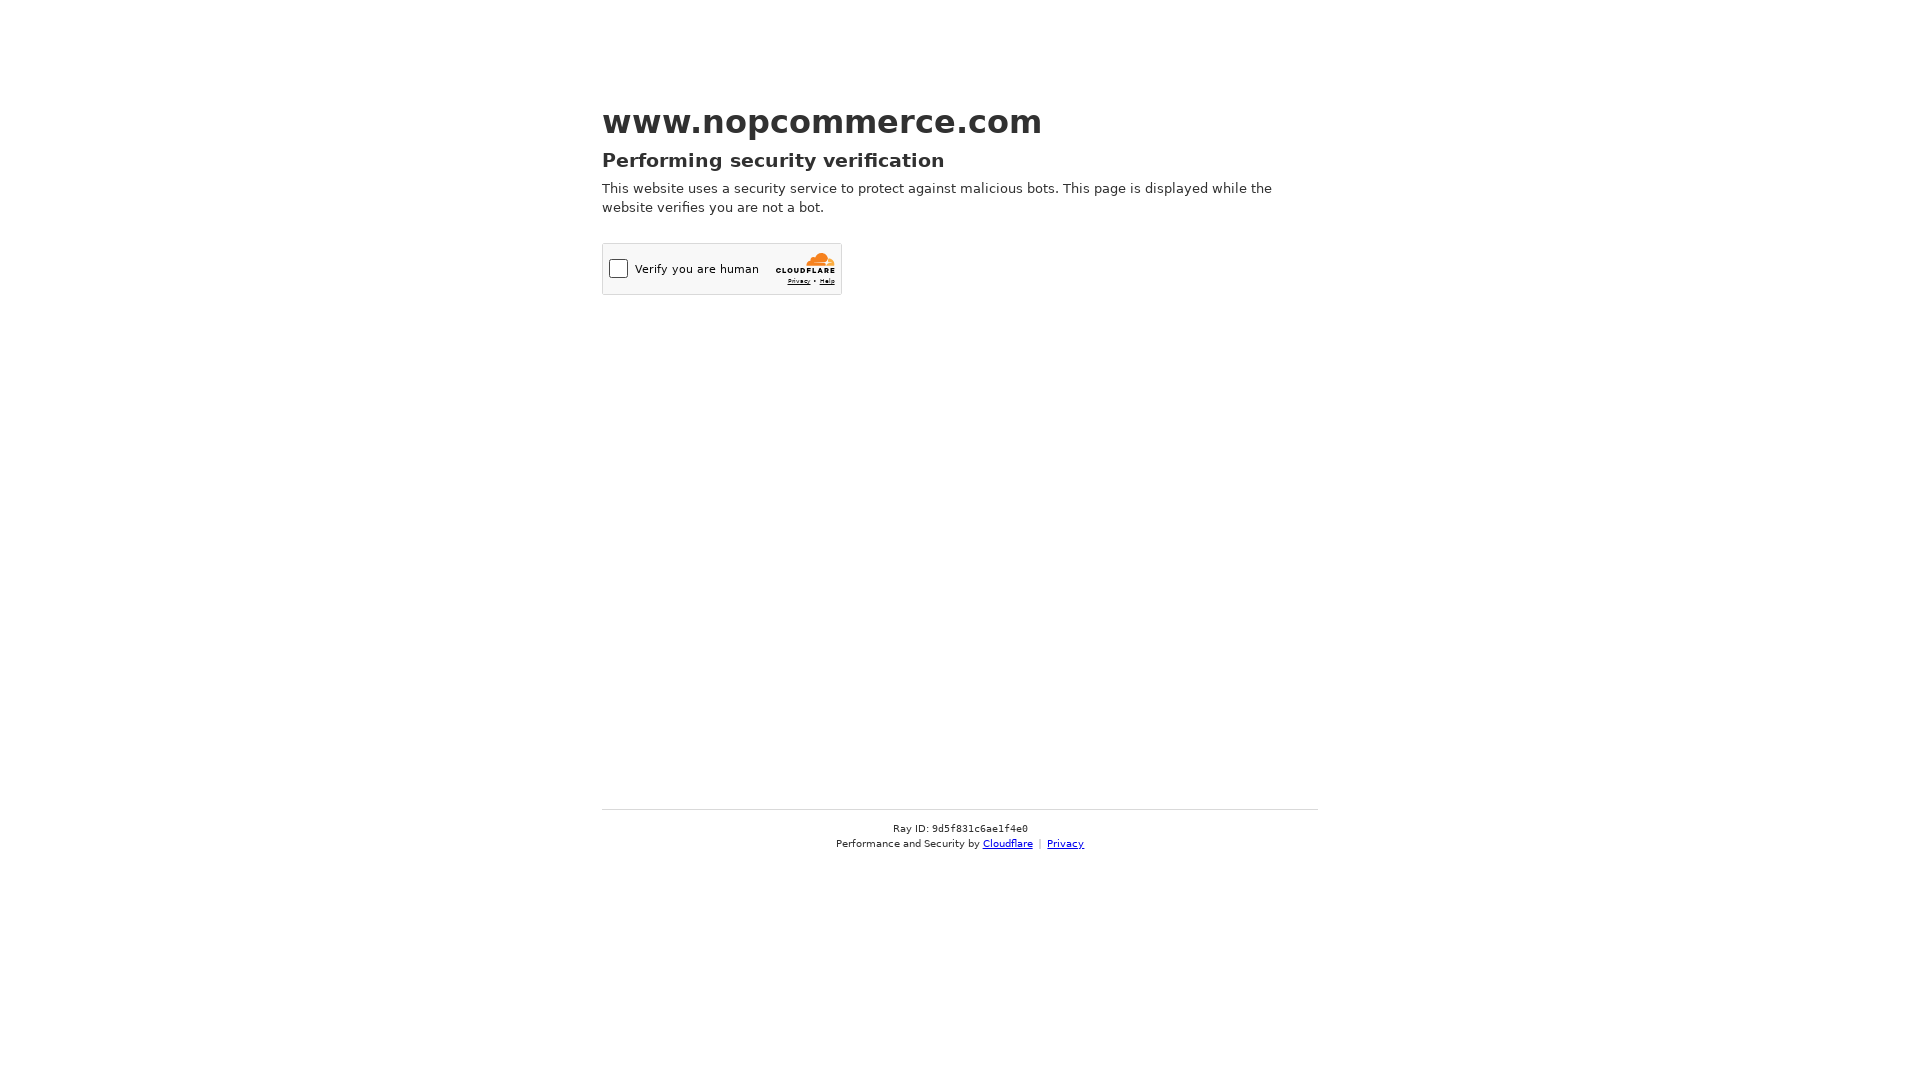